Tests clickable elements by navigating to a Selenium web form page and clicking the "Return to index" link

Starting URL: https://www.selenium.dev/selenium/web/web-form.html

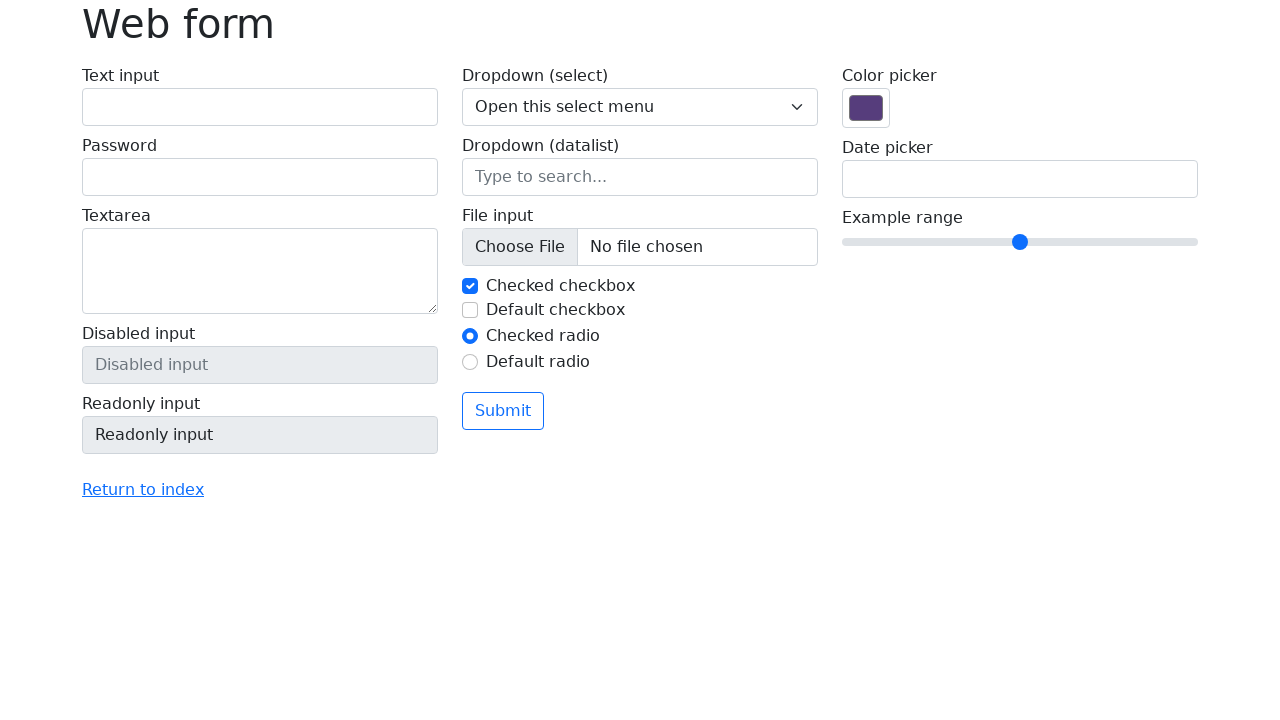

Navigated to Selenium web form page
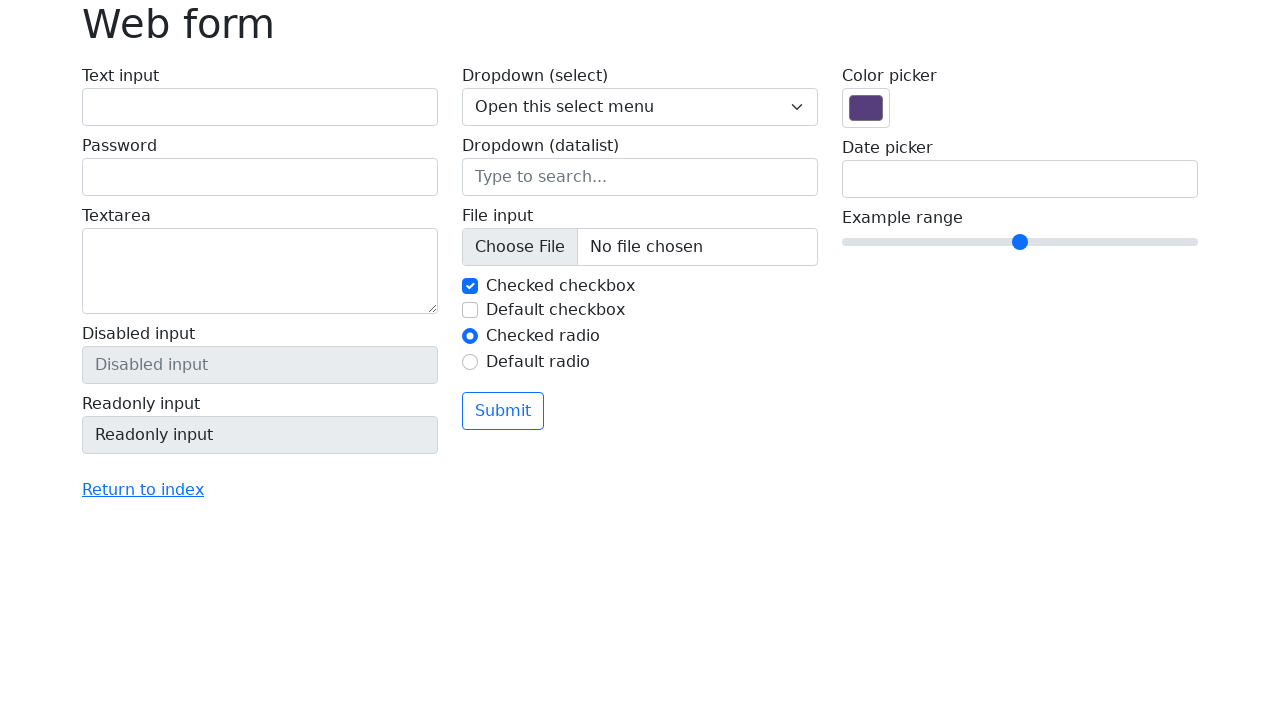

Clicked the 'Return to index' link at (143, 490) on xpath=//a[normalize-space(text())='Return to index']
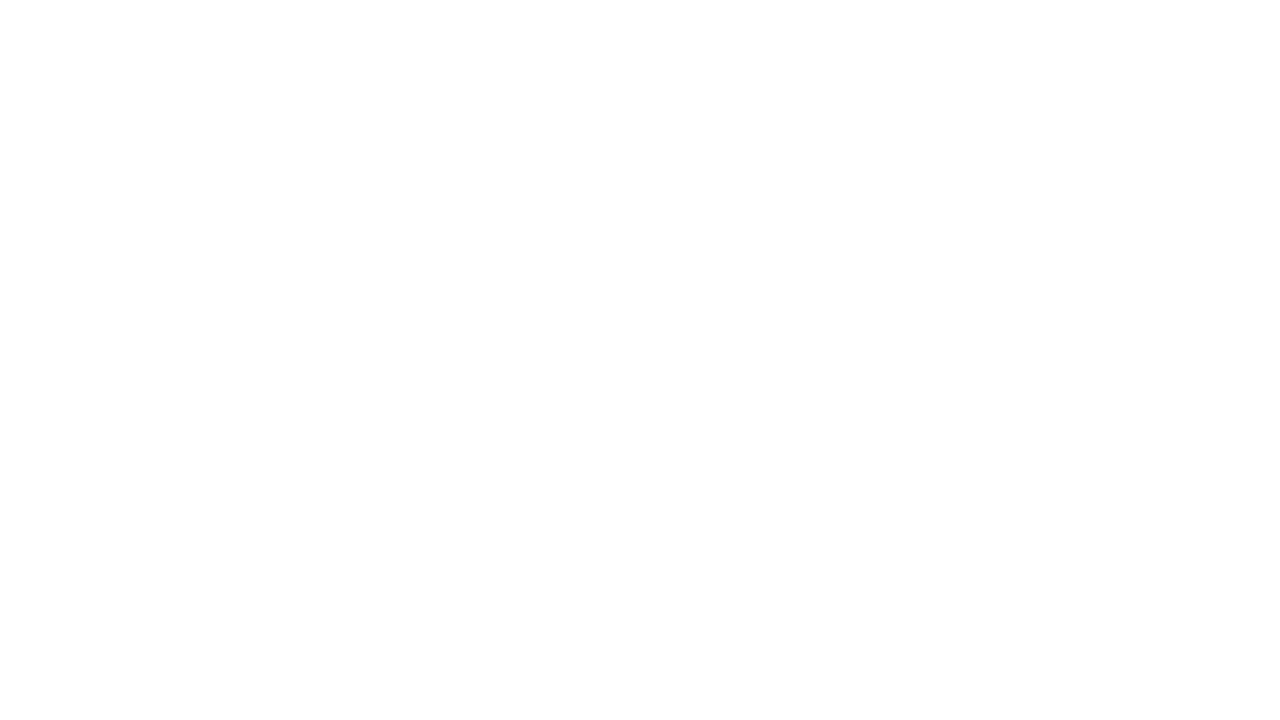

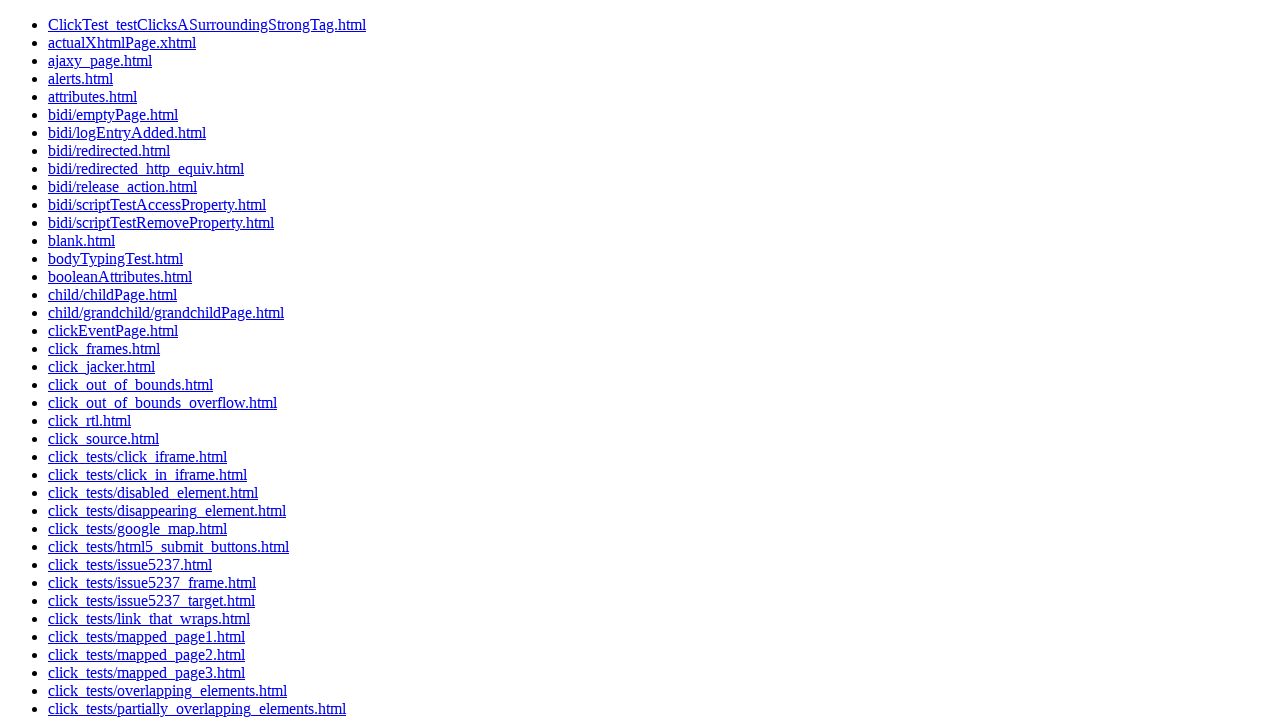